Tests dynamic loading page by clicking start button and waiting for loading icon to disappear

Starting URL: https://automationfc.github.io/dynamic-loading/

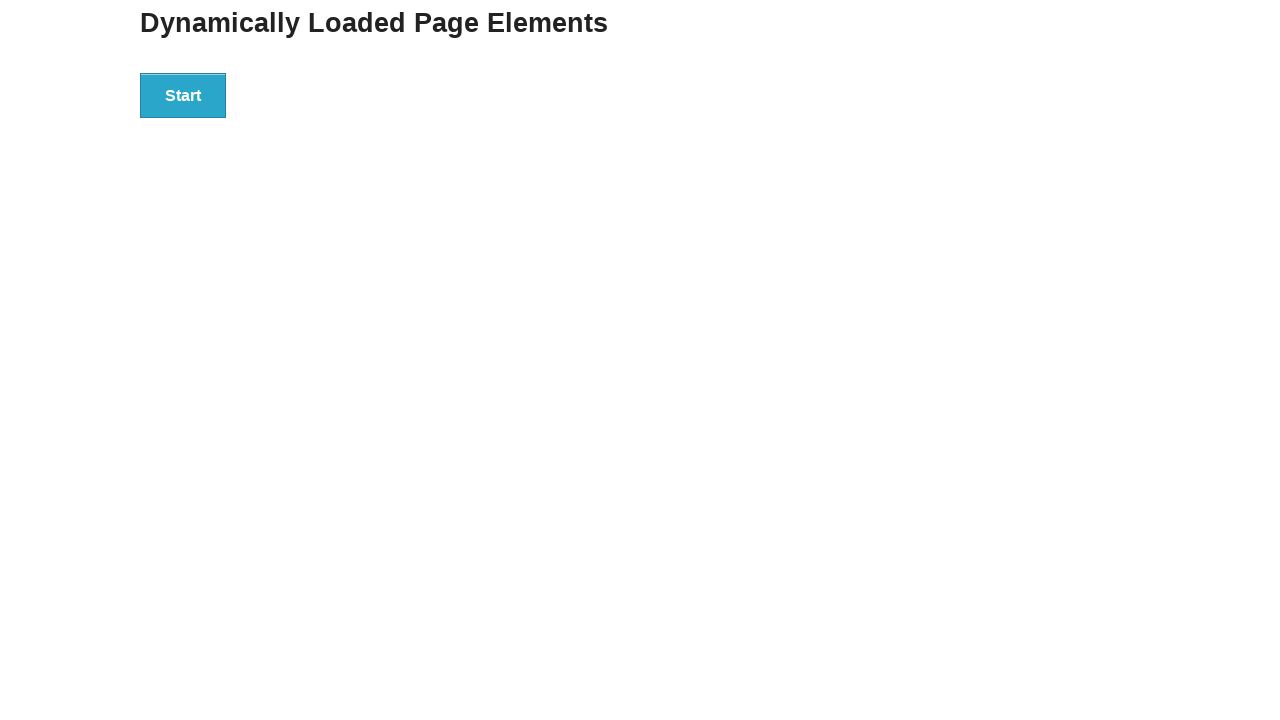

Clicked Start button to initiate dynamic loading at (183, 95) on div#start button
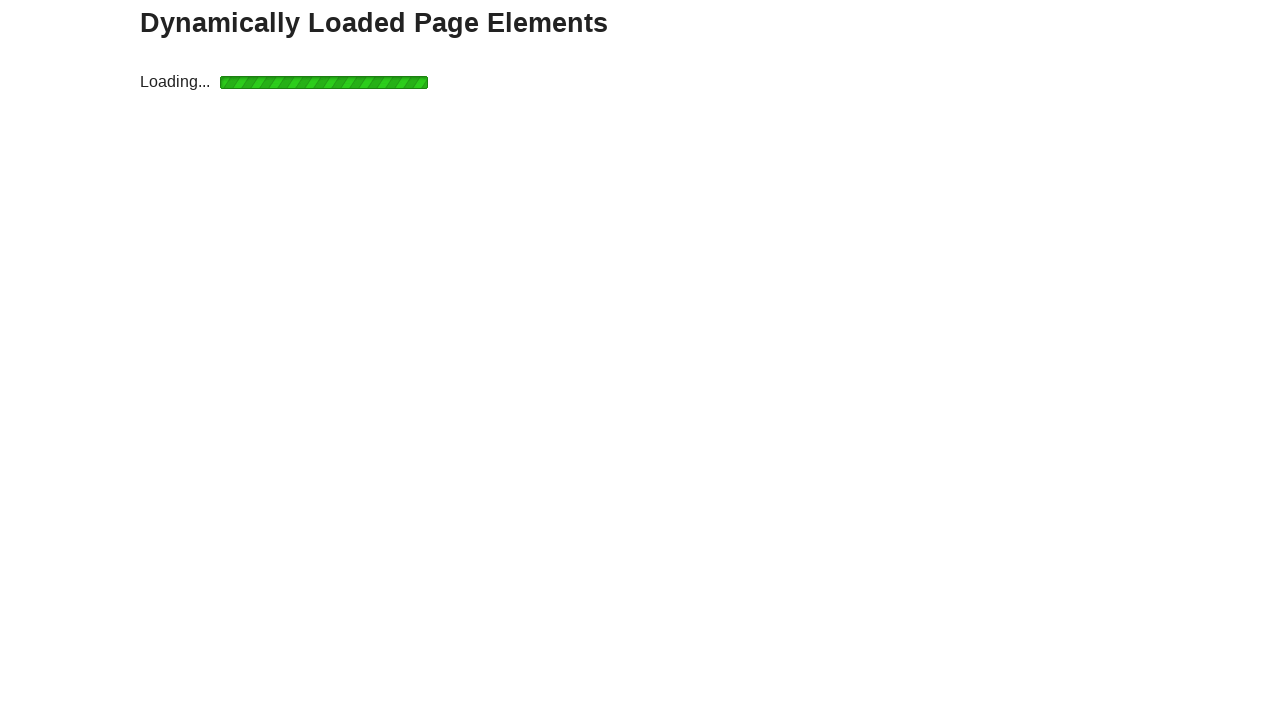

Loading icon disappeared - dynamic content loaded
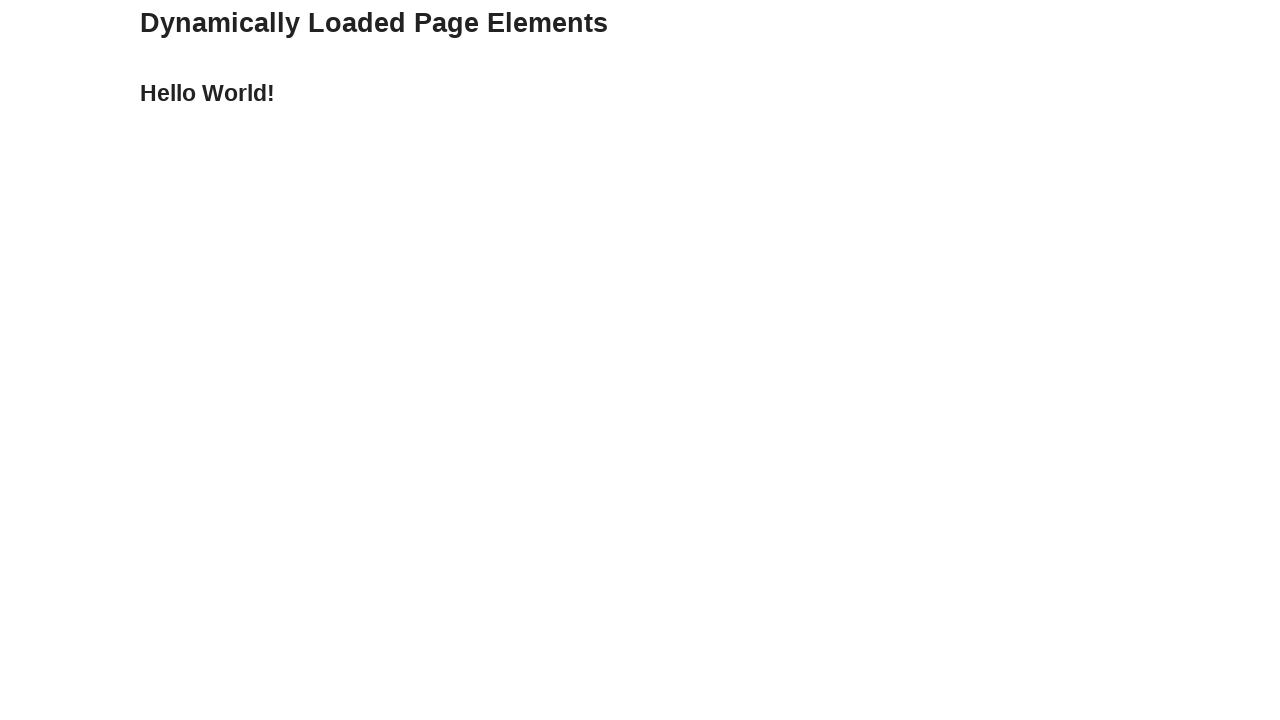

Verified finish message displays 'Hello World!'
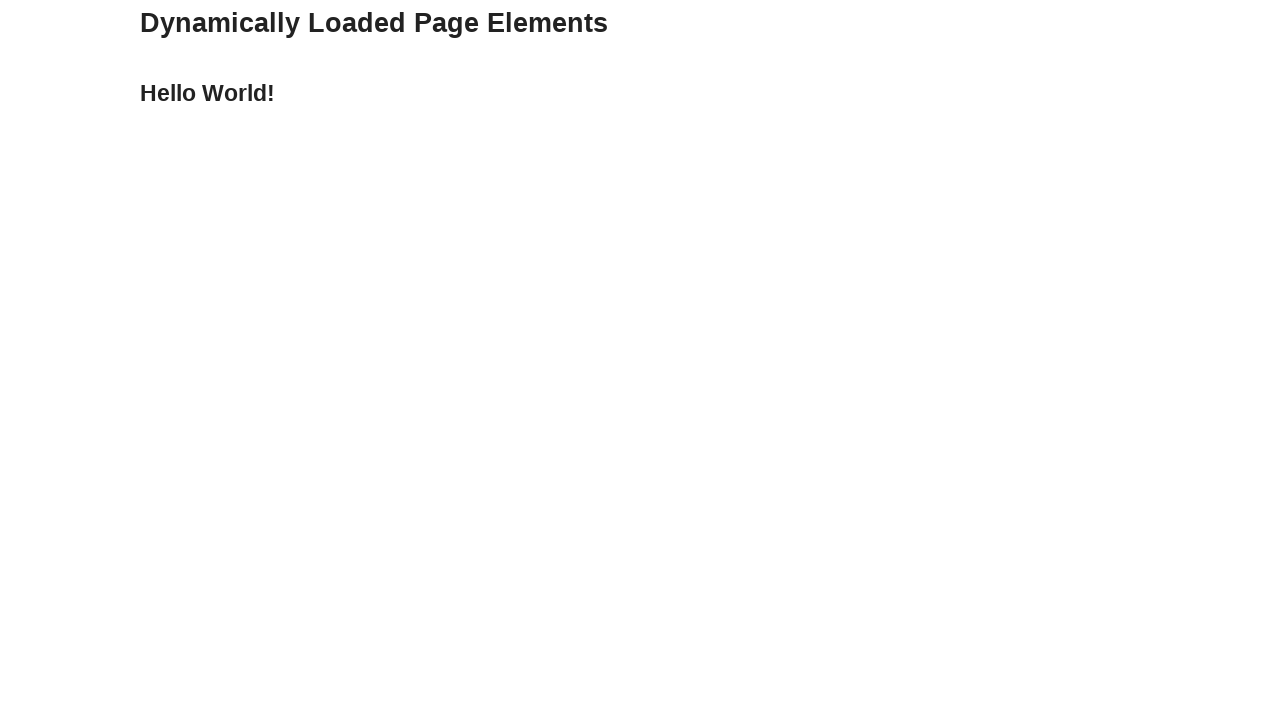

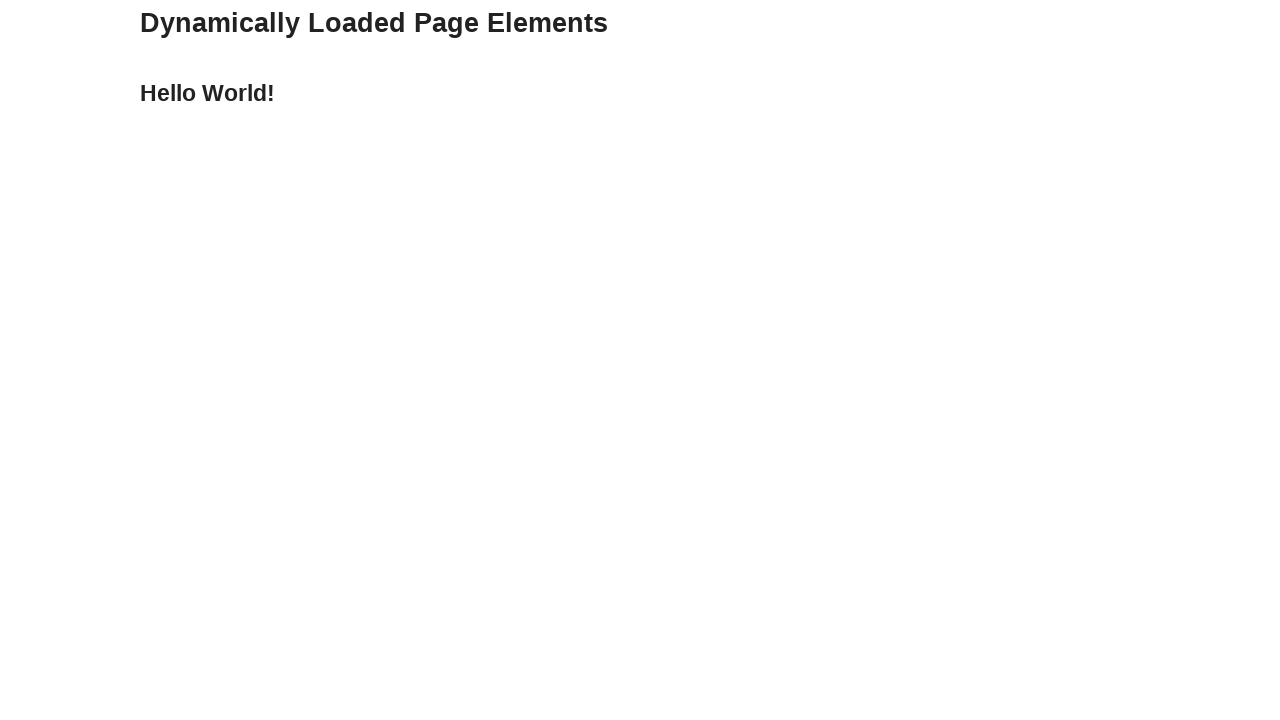